Verifies that the DuckDuckGo homepage source contains the text "DuckDuckGo"

Starting URL: https://duckduckgo.com/

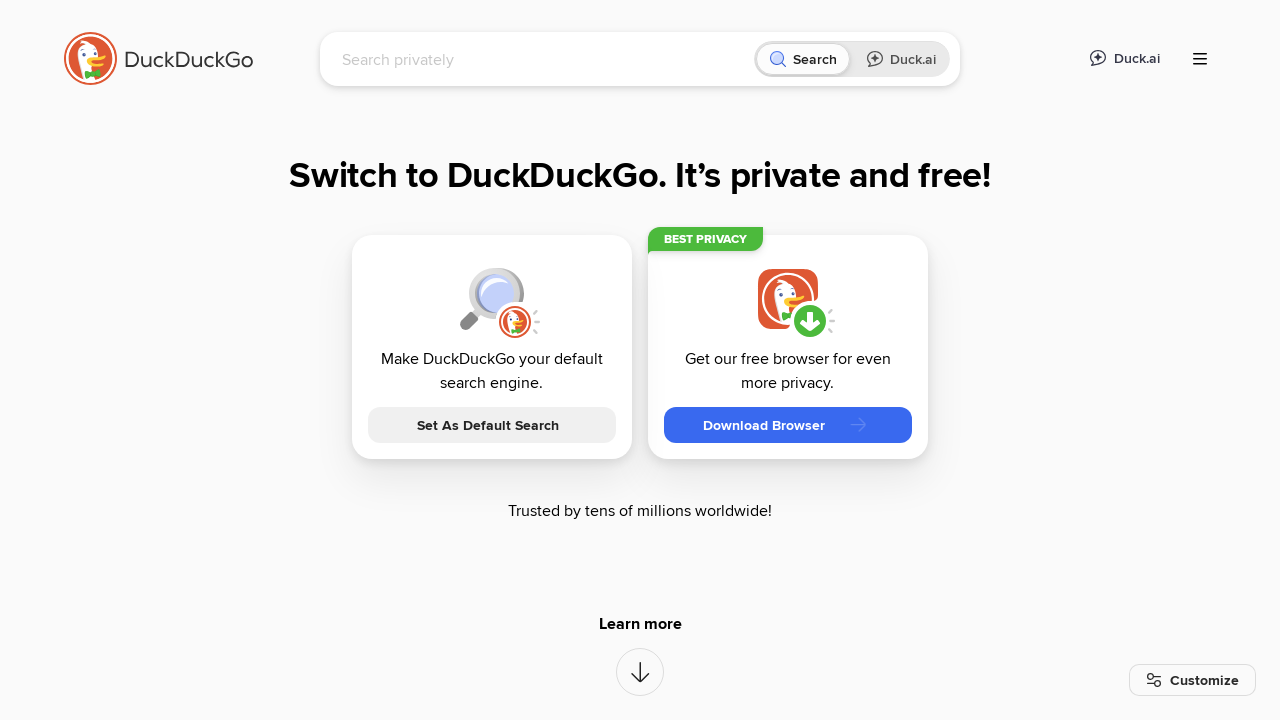

Navigated to DuckDuckGo homepage
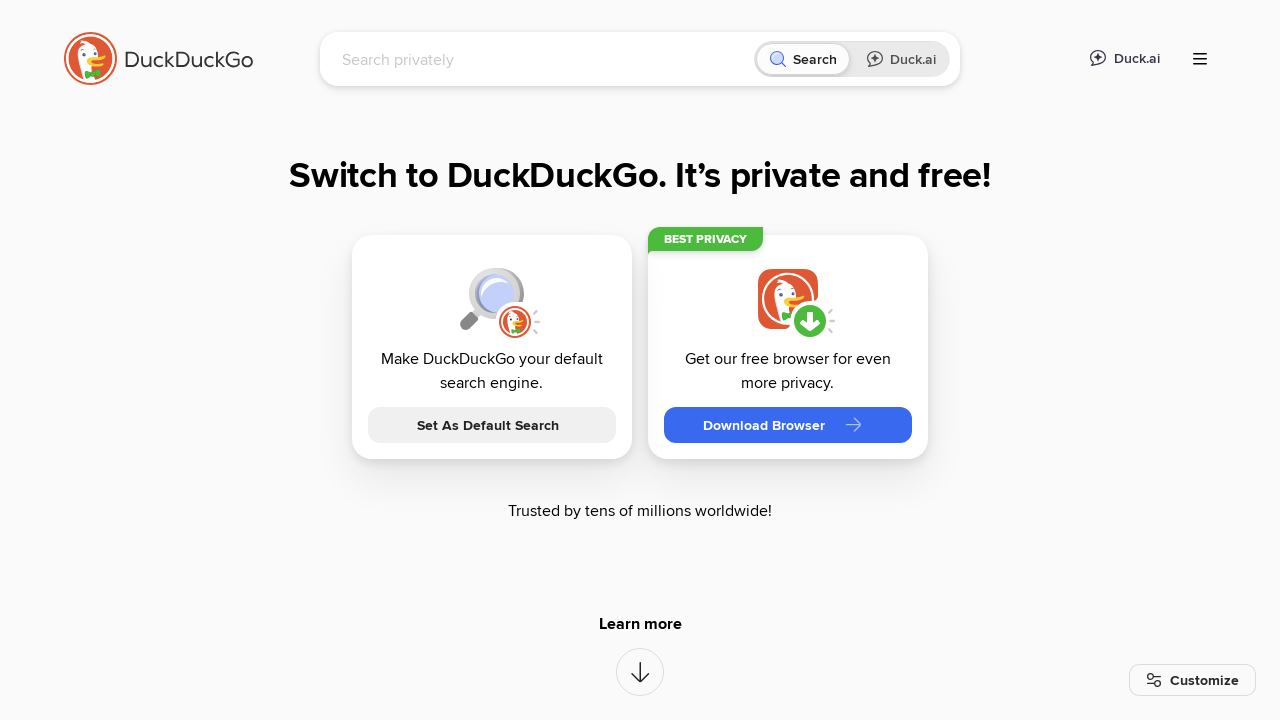

Verified that page source contains 'DuckDuckGo'
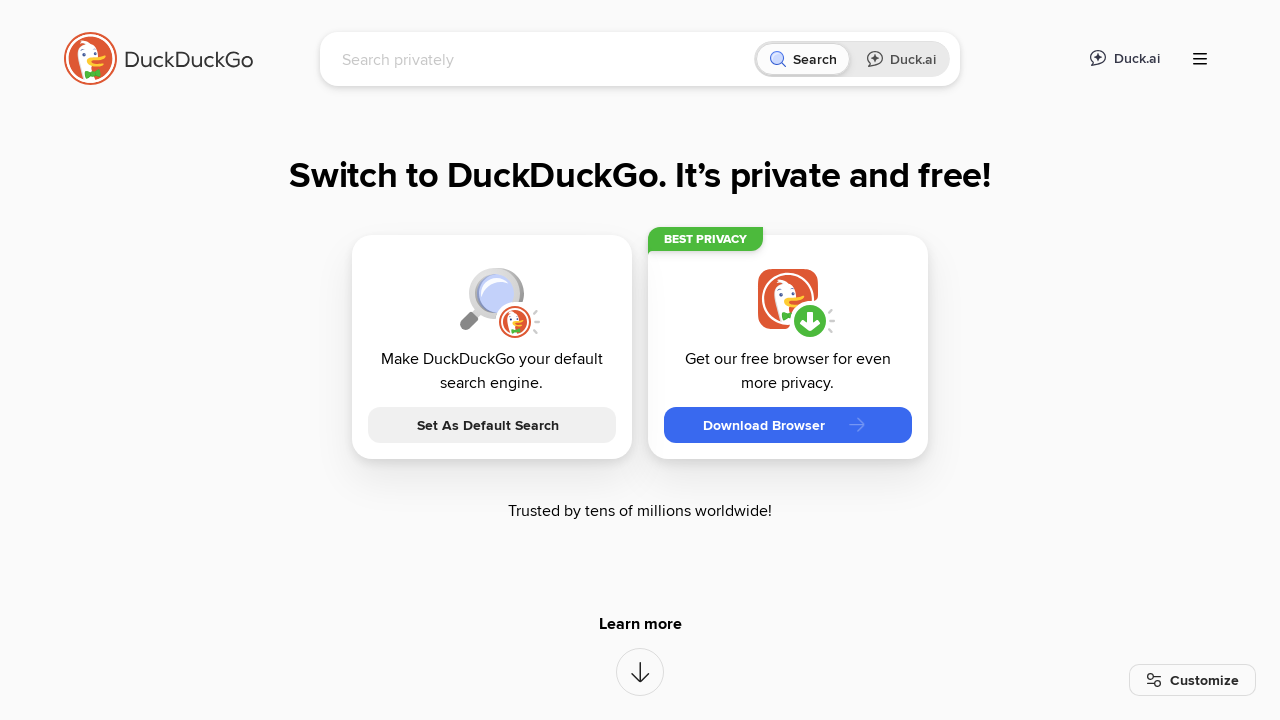

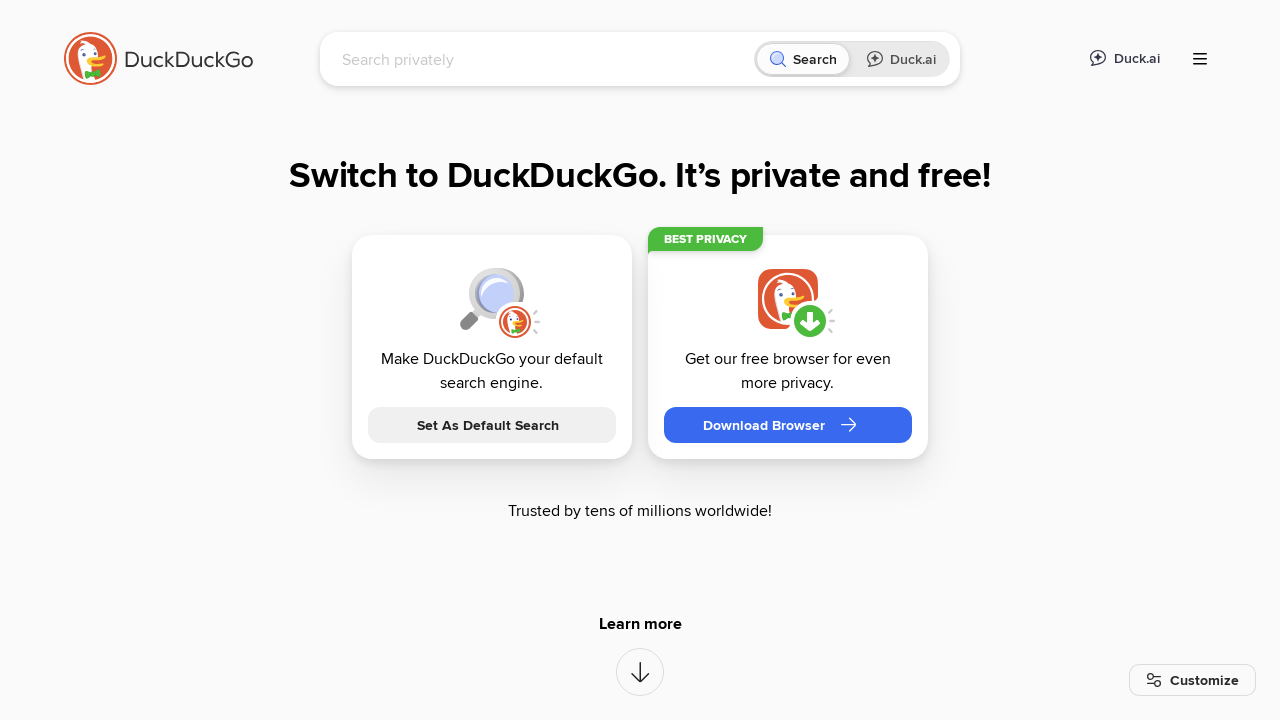